Navigates to Al Jazeera's Pakistan election results page and waits for the provincial tab content to load

Starting URL: https://interactive.aljazeera.com/aje/2018/live-results-pakistan-election-day-2018/index.html

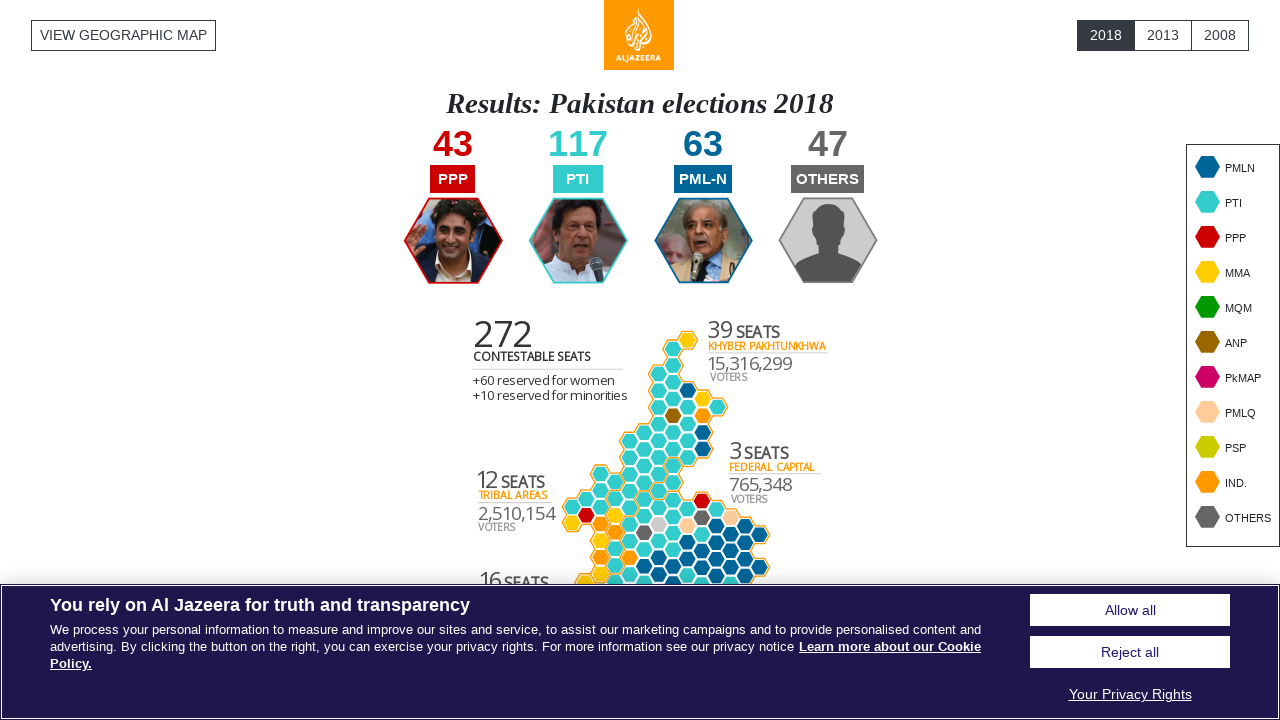

Navigated to Al Jazeera Pakistan election results page
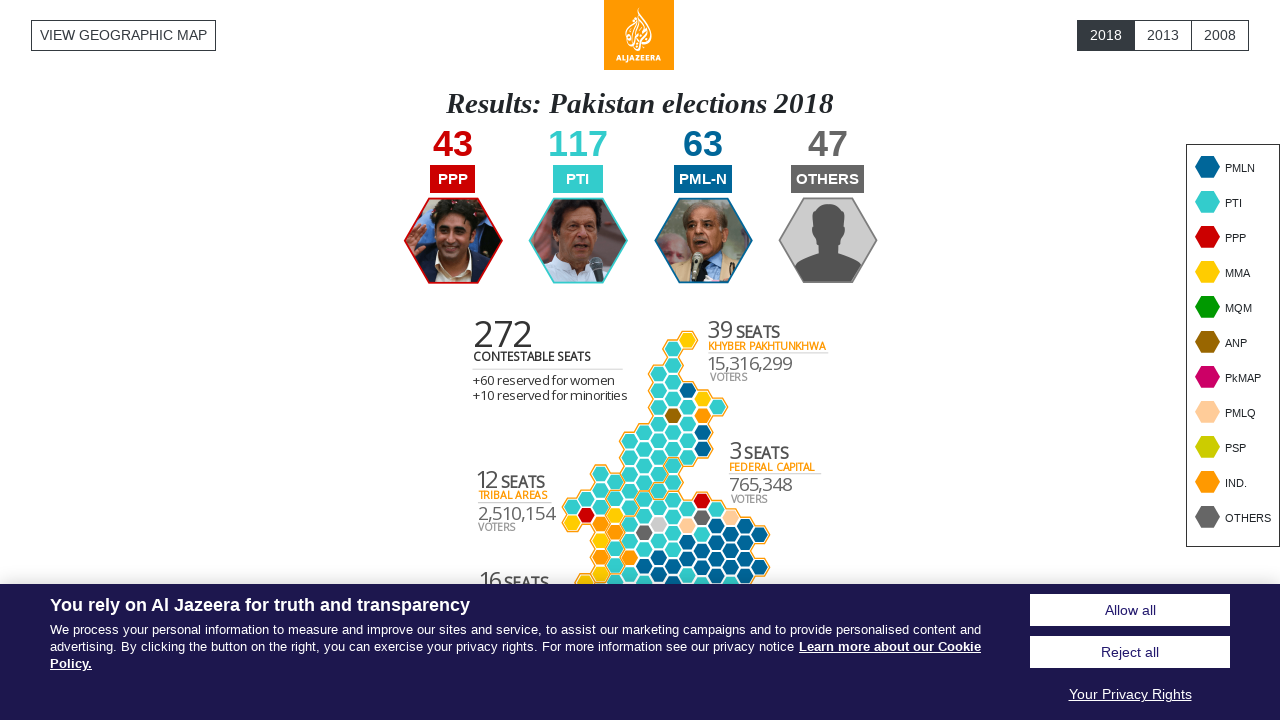

Provincial tab content loaded
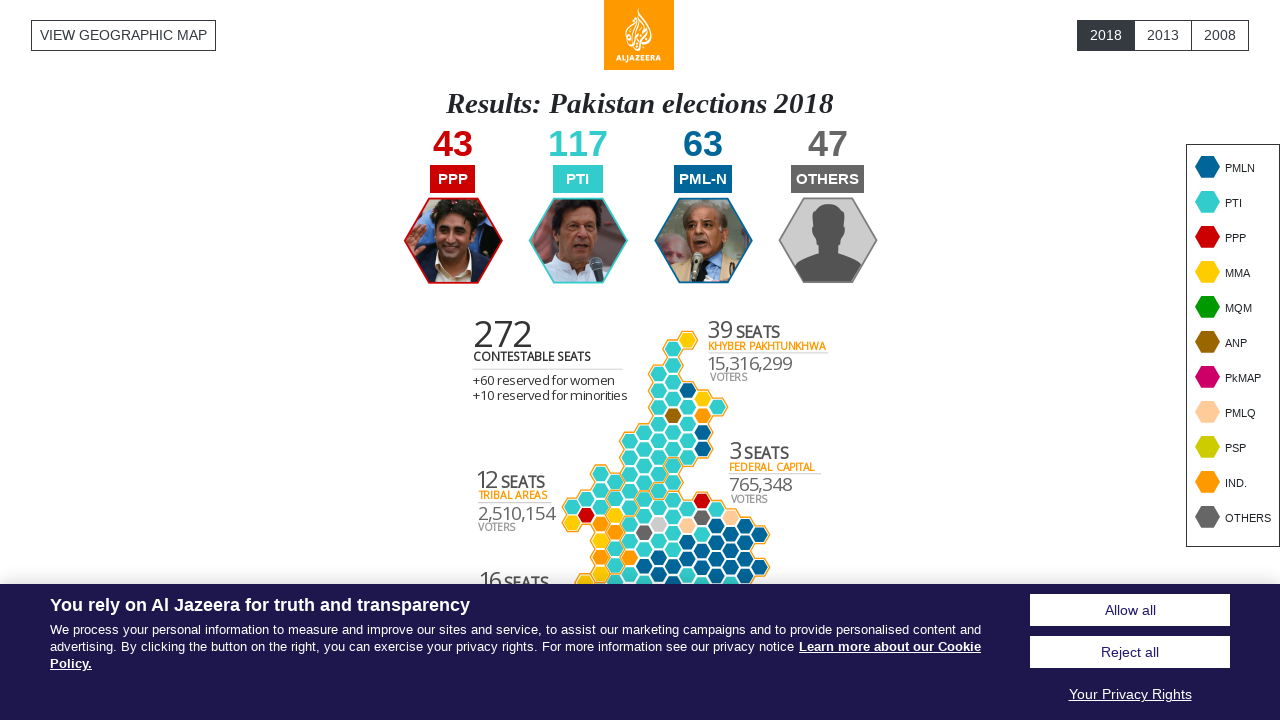

Constituency cards are present on the page
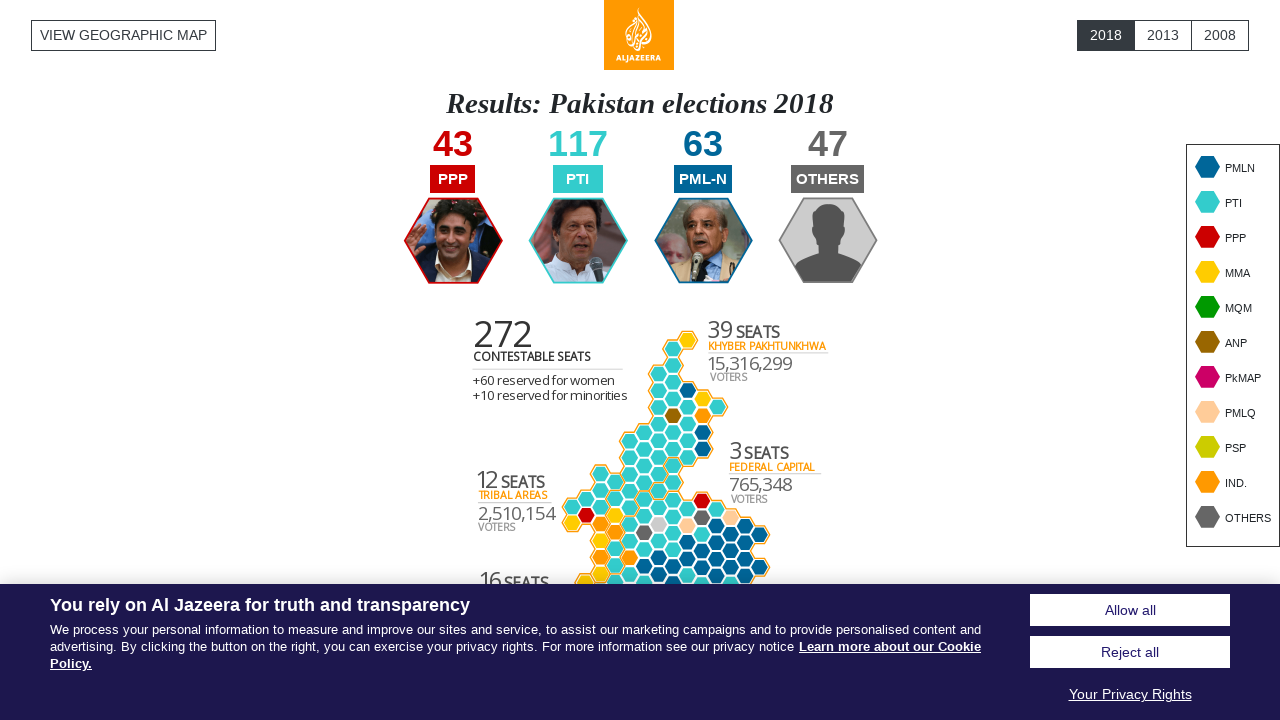

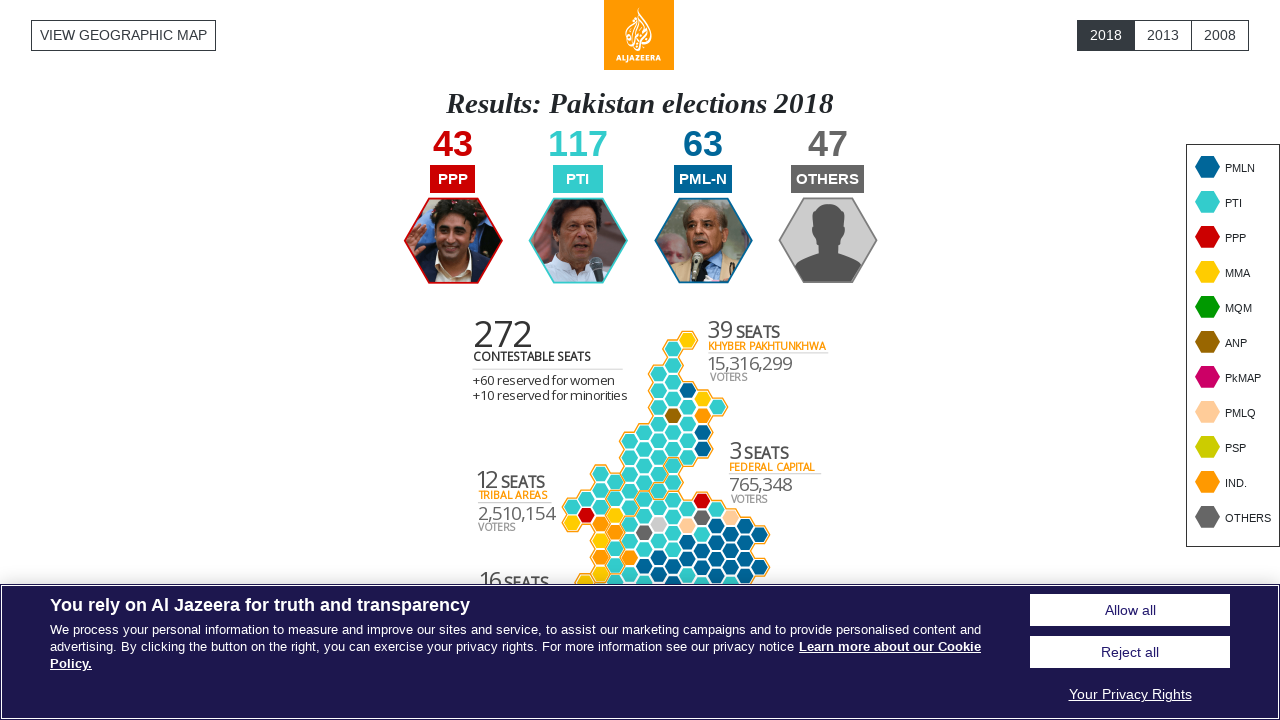